Tests file upload functionality by selecting a file using the file input element and verifying the upload appears in the file list

Starting URL: https://davidwalsh.name/demo/multiple-file-upload.php

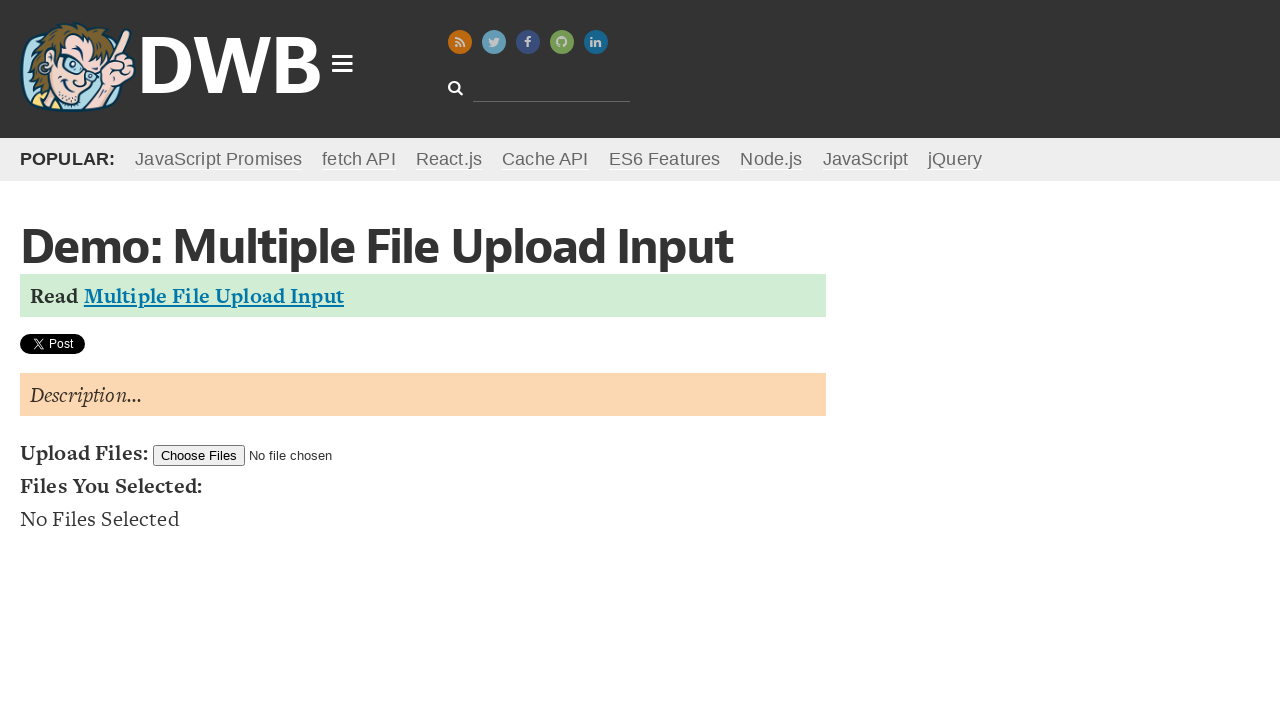

Navigated to file upload demo page
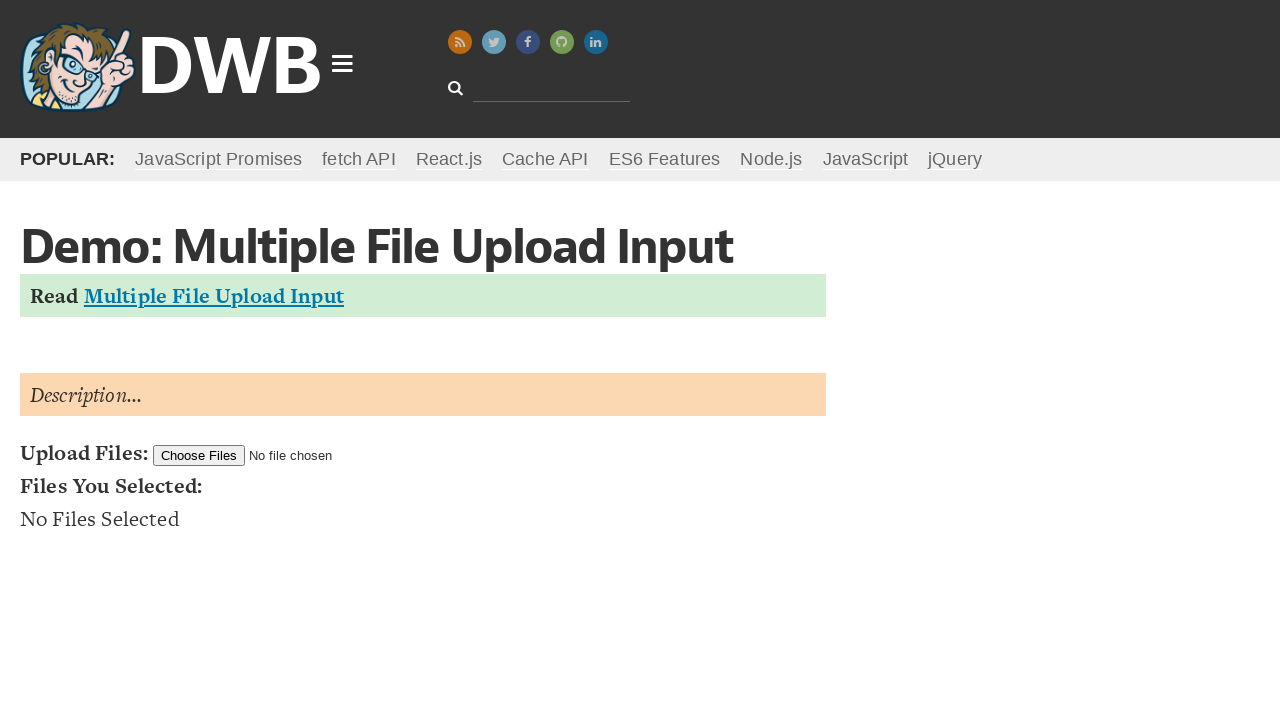

Located file upload input element
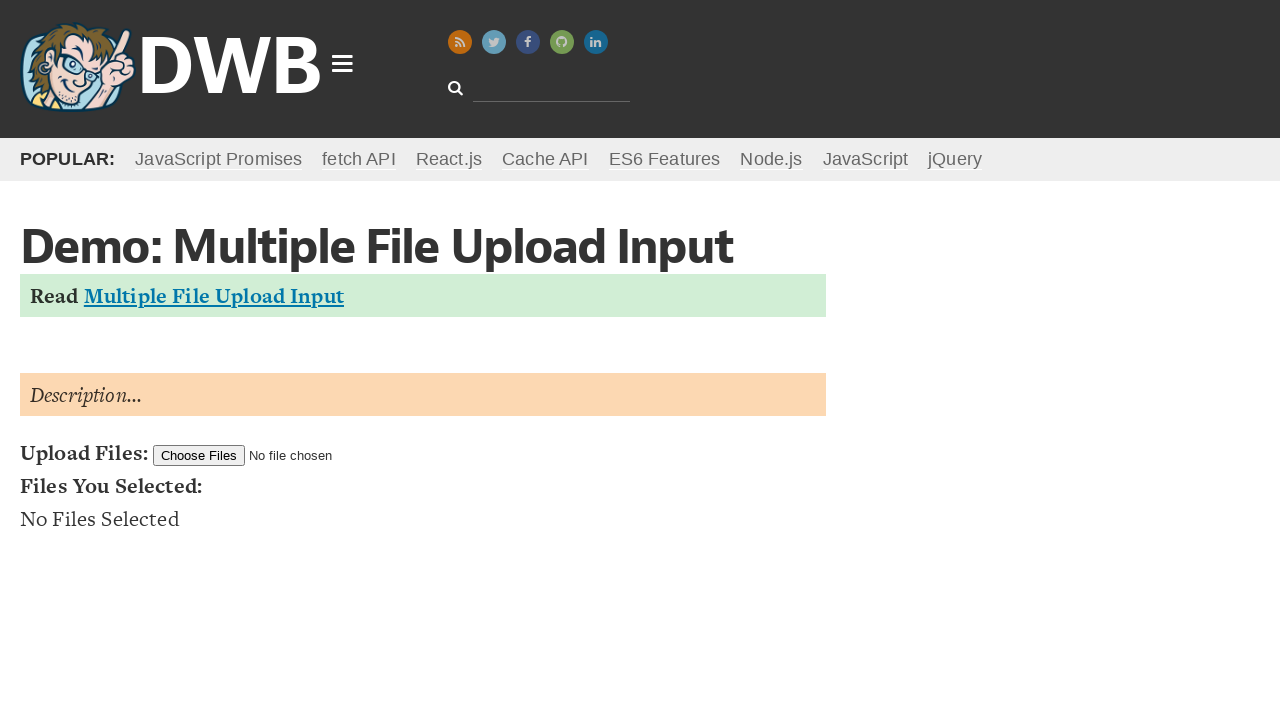

Set test file for upload using set_input_files
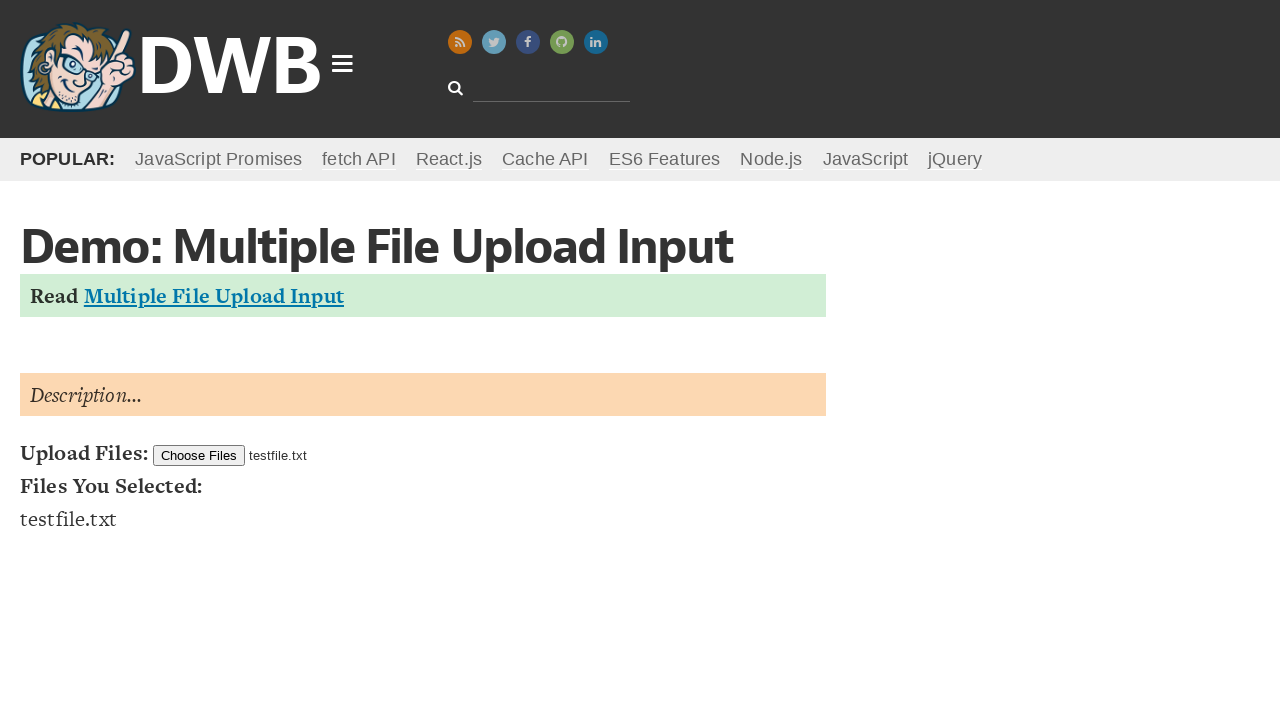

File list updated after upload
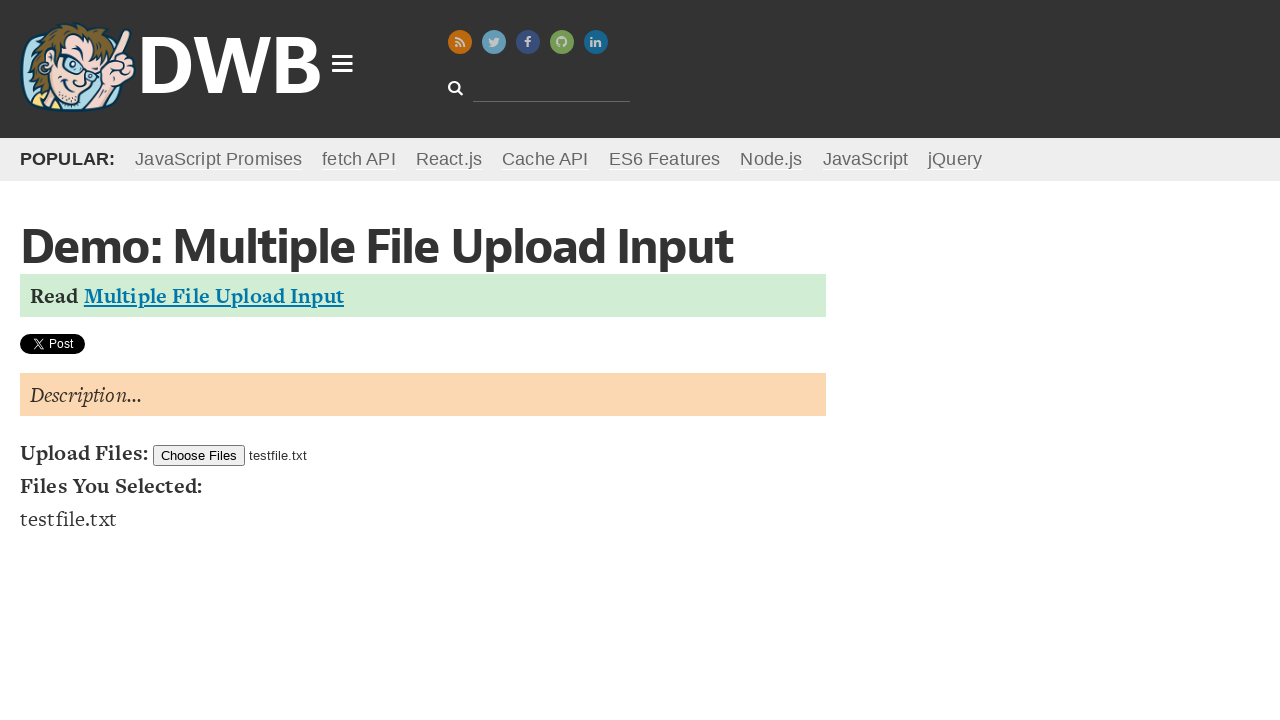

Located first uploaded file in list
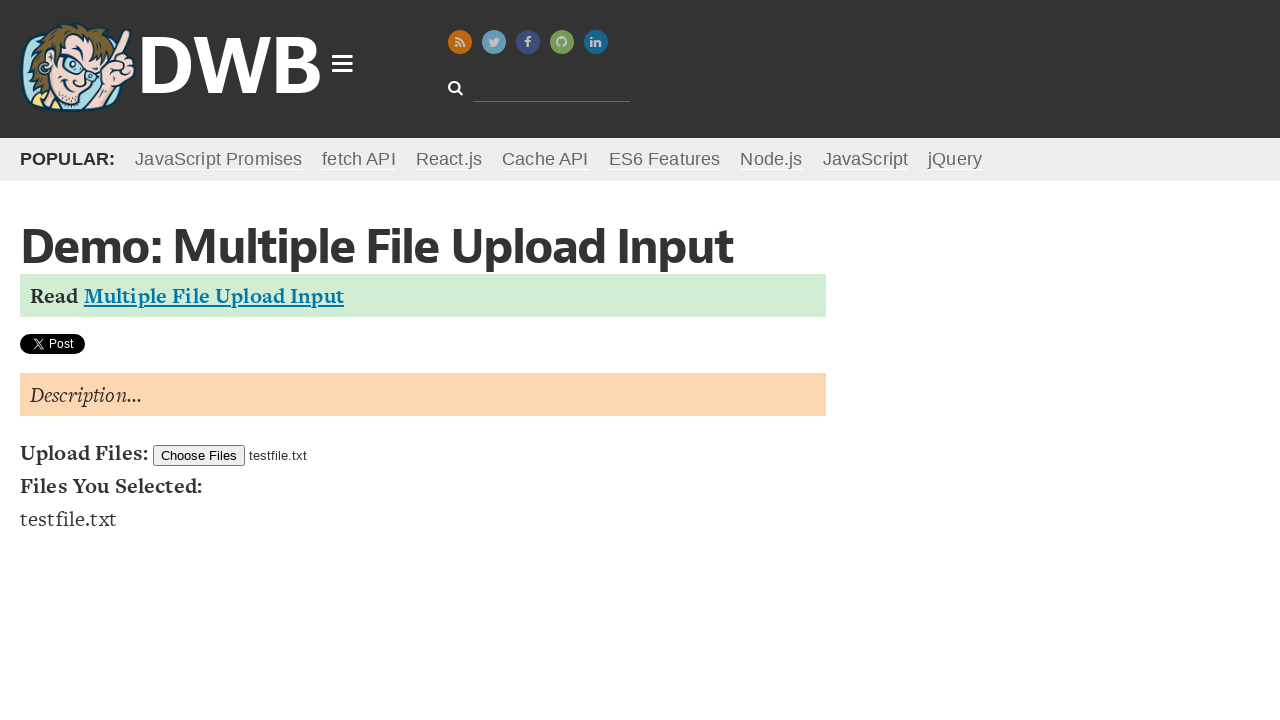

Verified uploaded file is visible and loaded
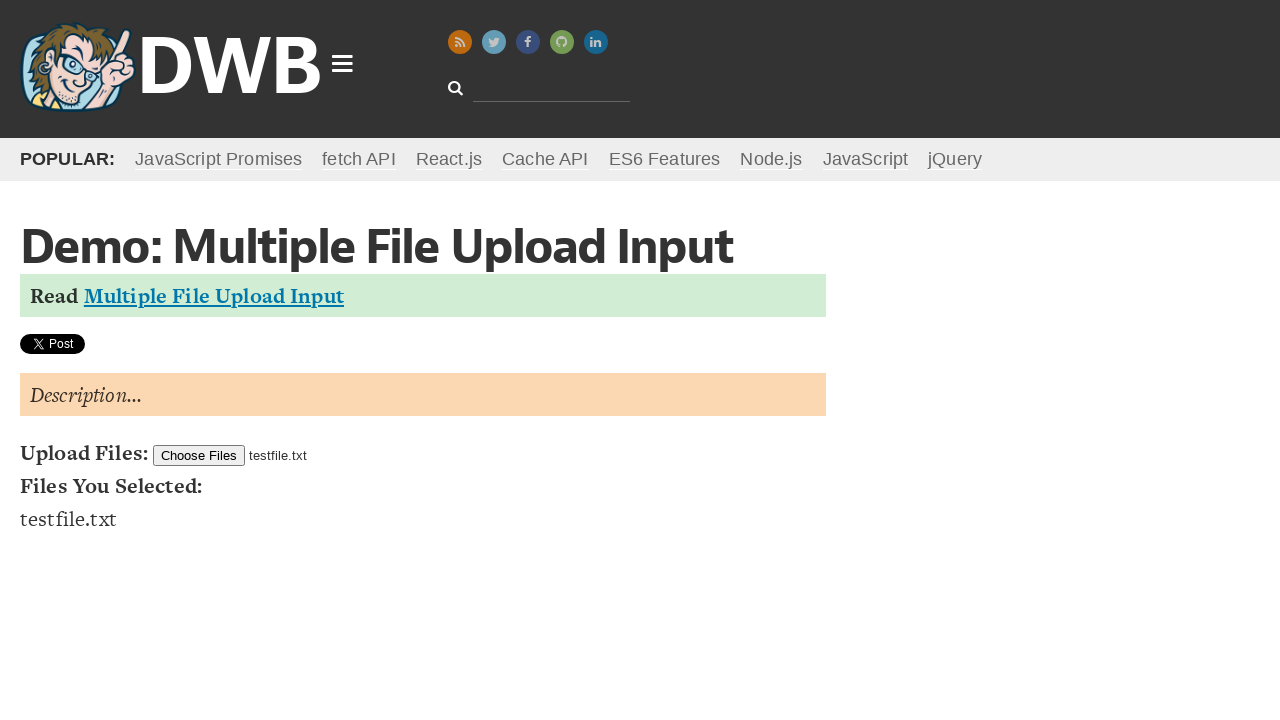

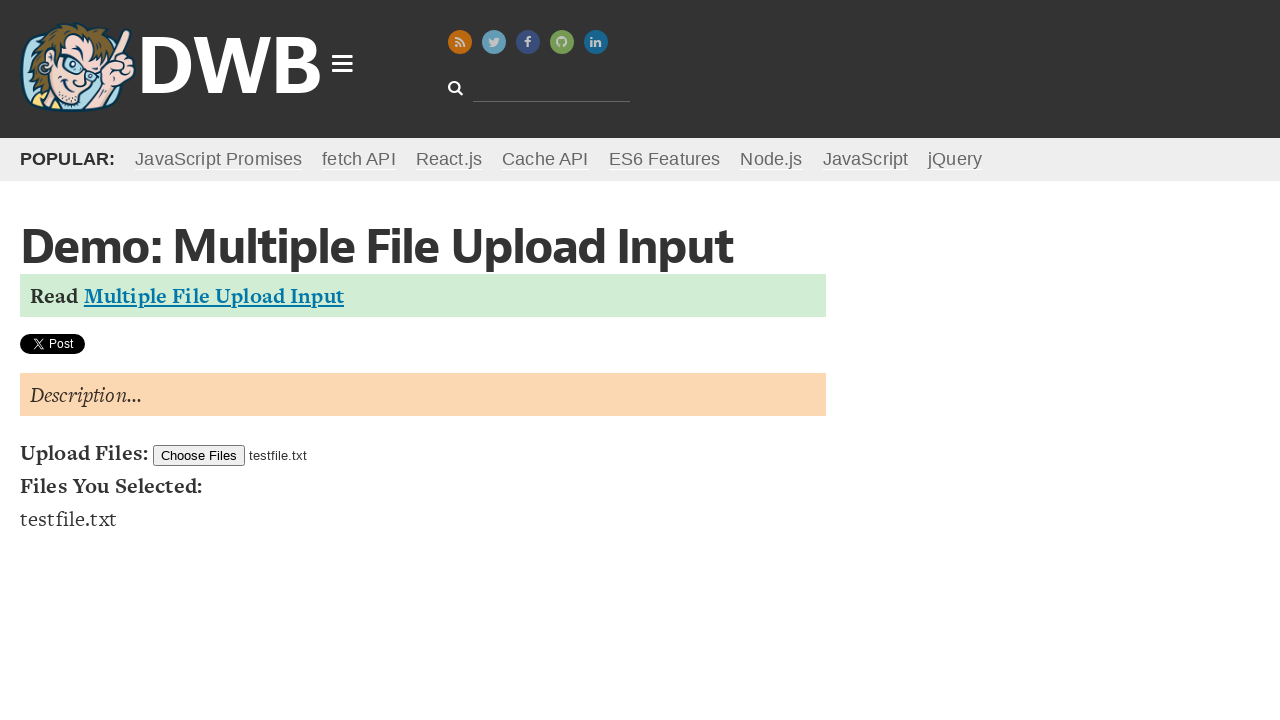